Joins a video streaming session by entering a username and handling media stream permissions, then navigates through the interface using keyboard interactions to start the session.

Starting URL: https://live.monetanalytics.com/stu_proc/student.html#

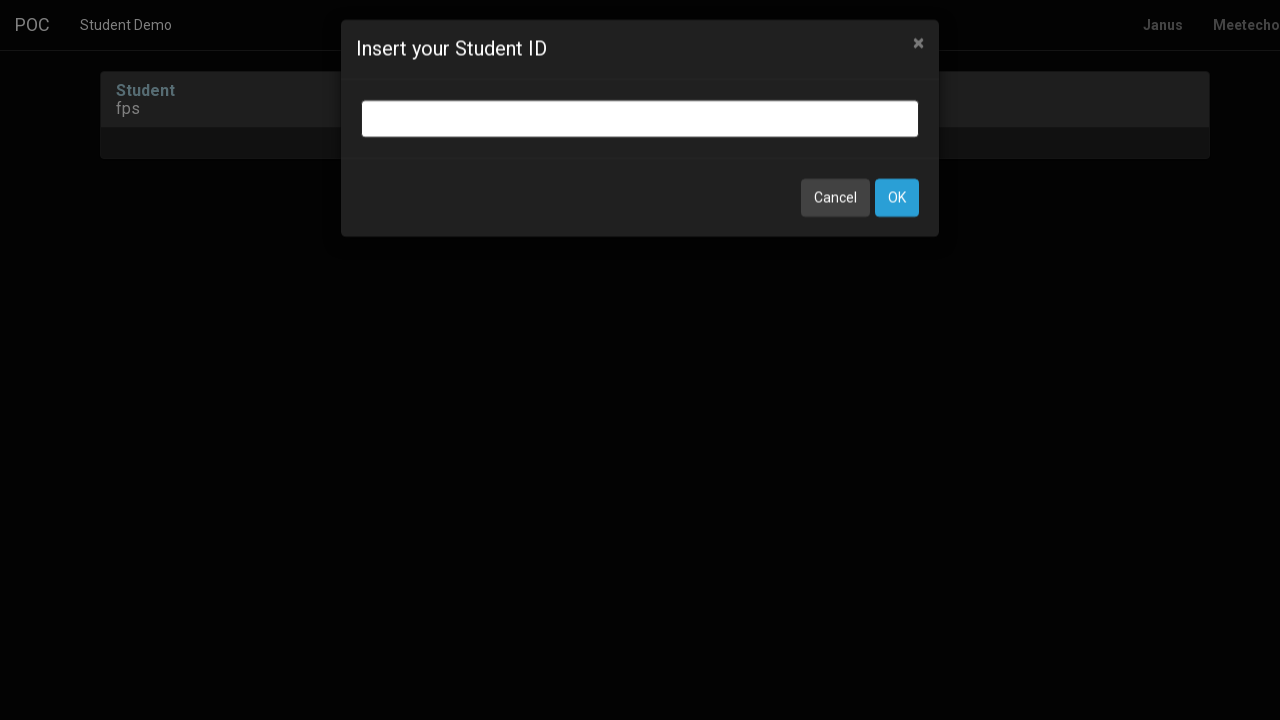

Granted camera and microphone permissions
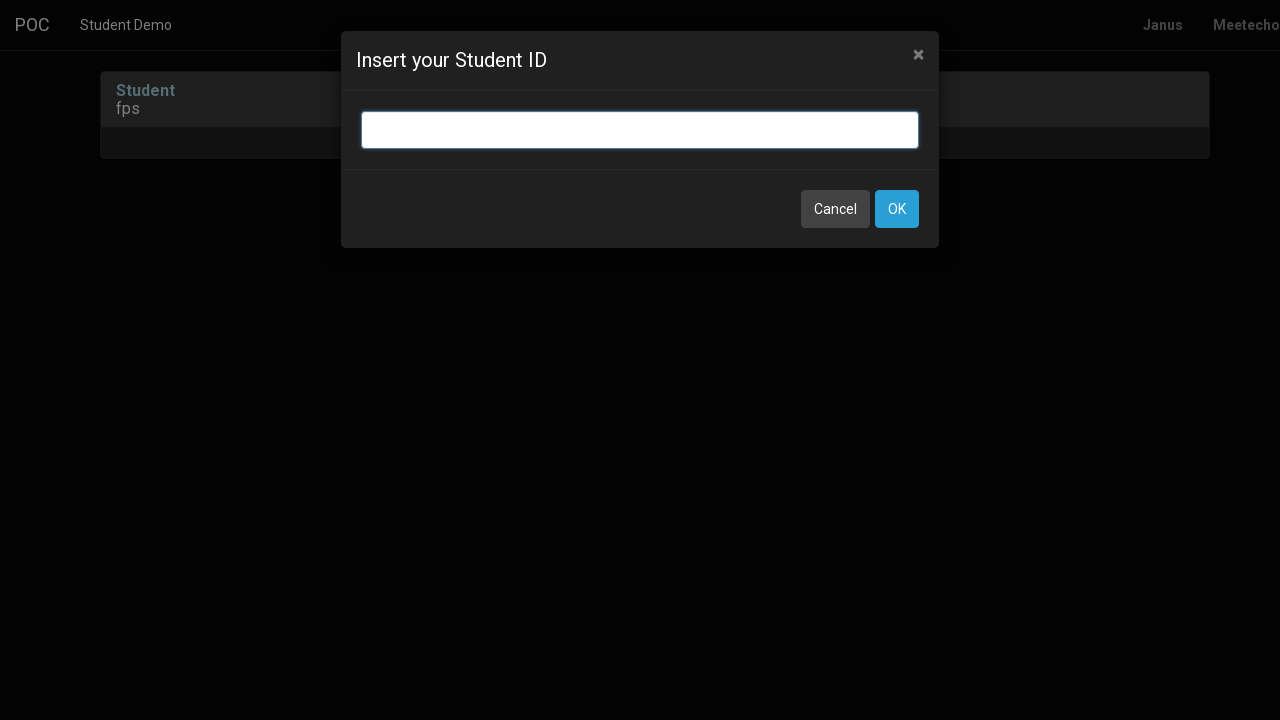

Entered username 'Webcam3' in the input field on input.bootbox-input.bootbox-input-text.form-control
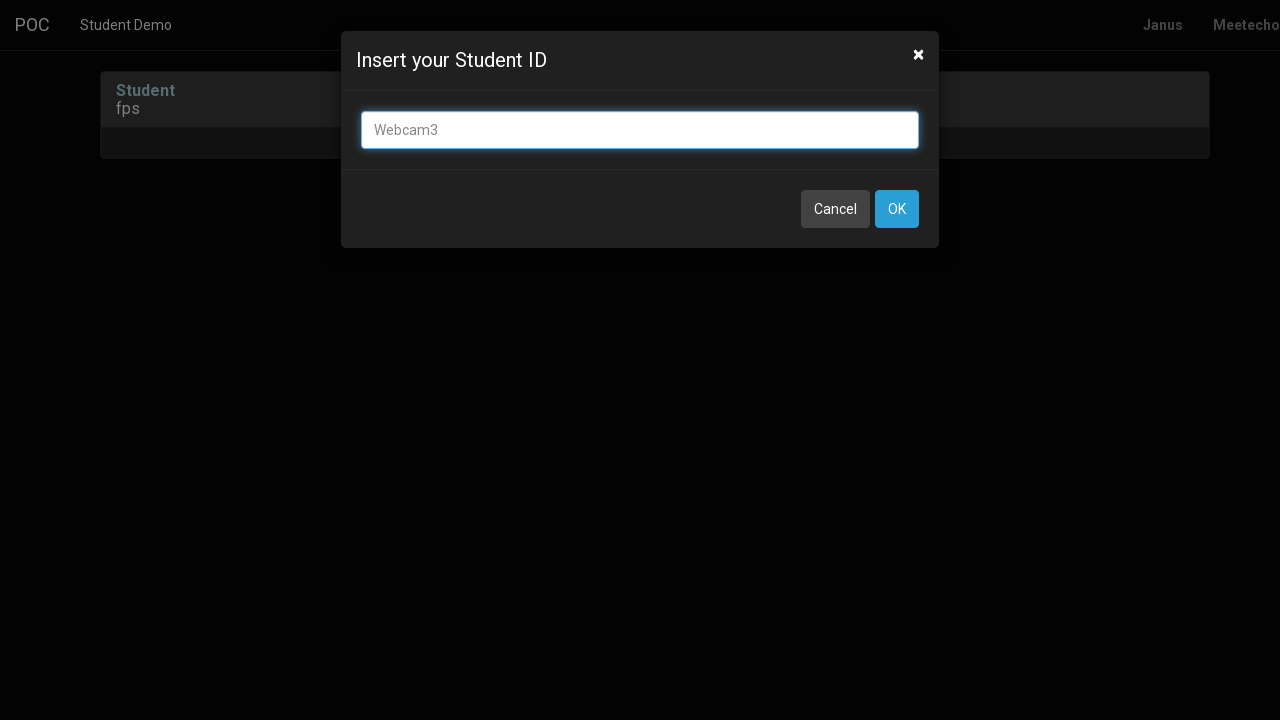

Clicked OK button to submit username at (897, 209) on button:has-text('OK')
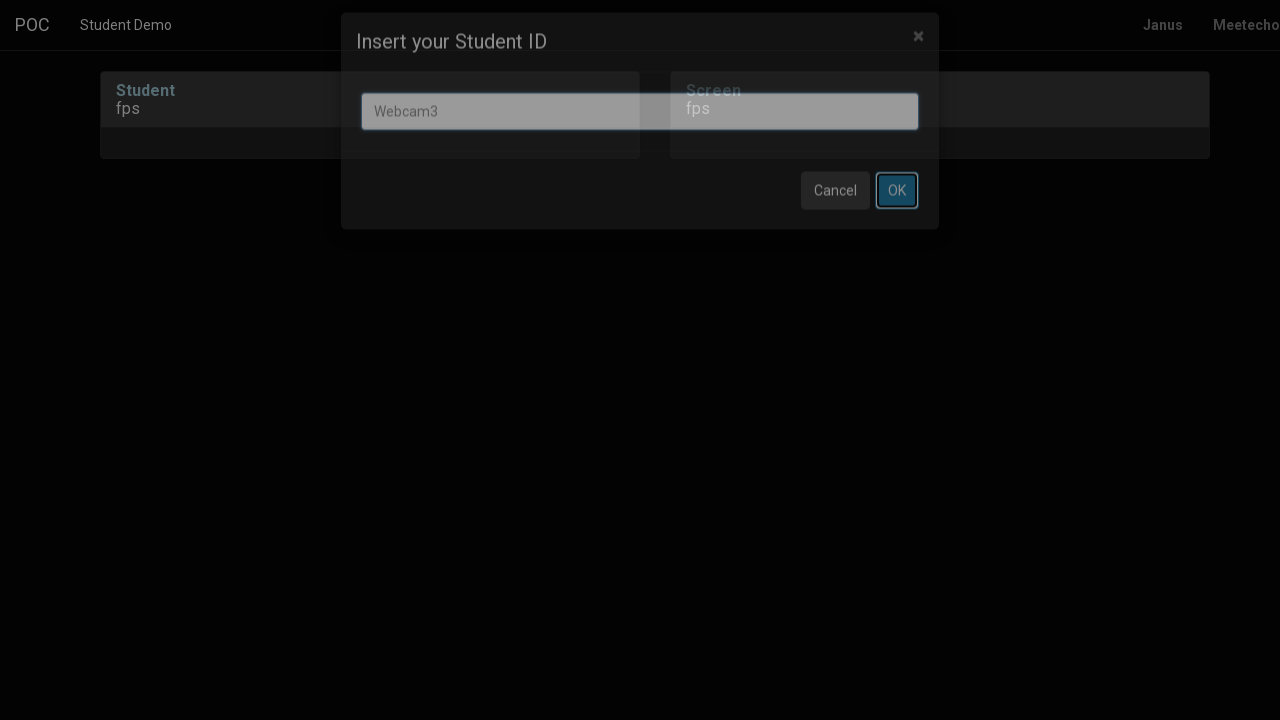

Waited 8 seconds for interface to load
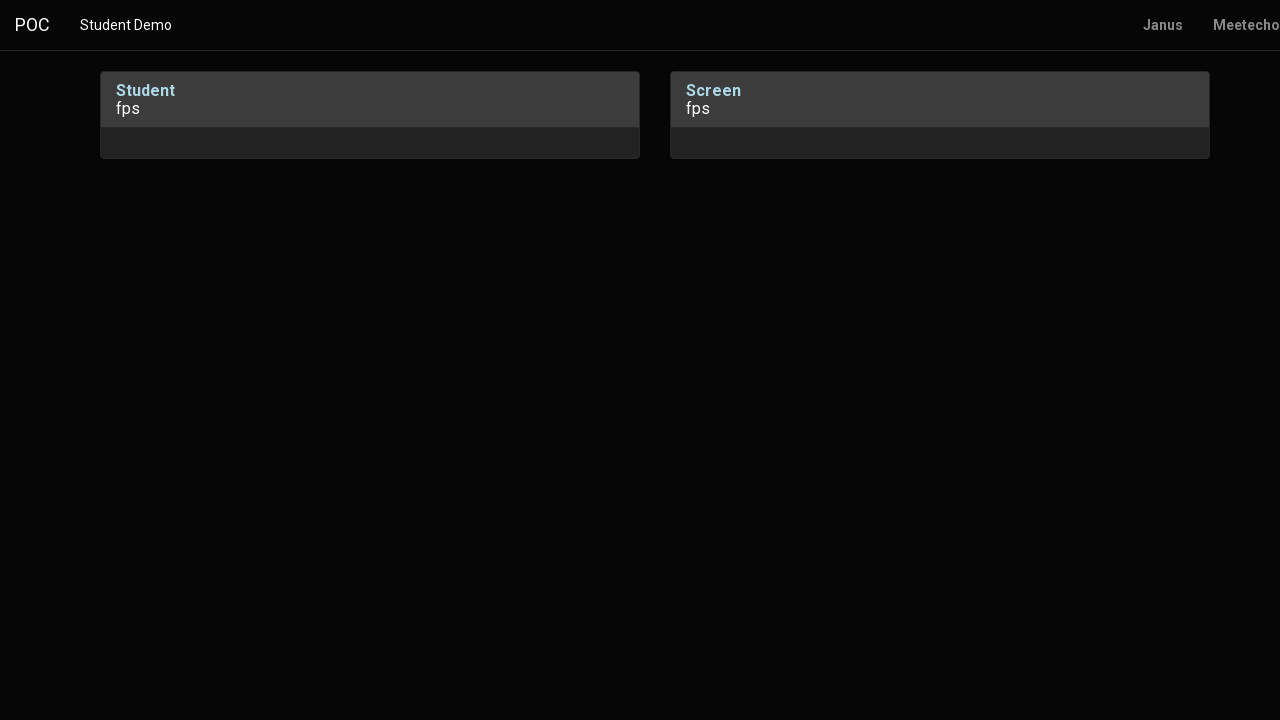

Pressed Tab key to navigate
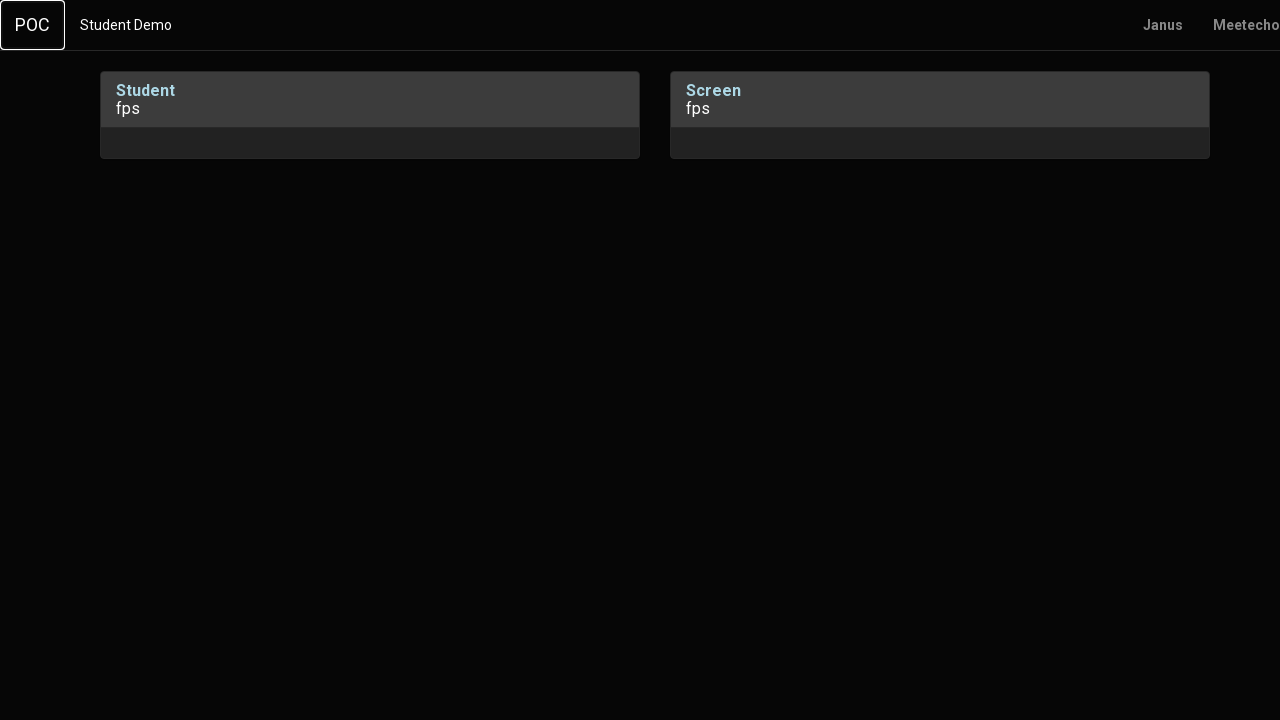

Waited 1 second
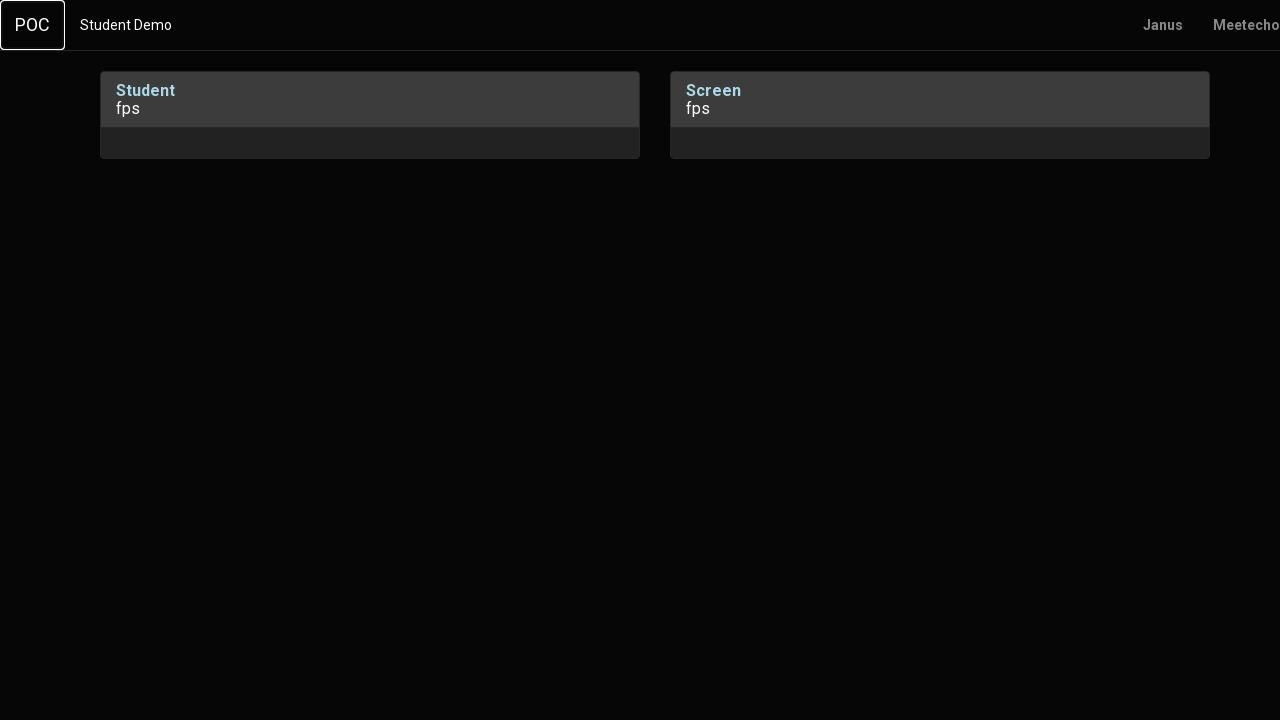

Pressed Enter key
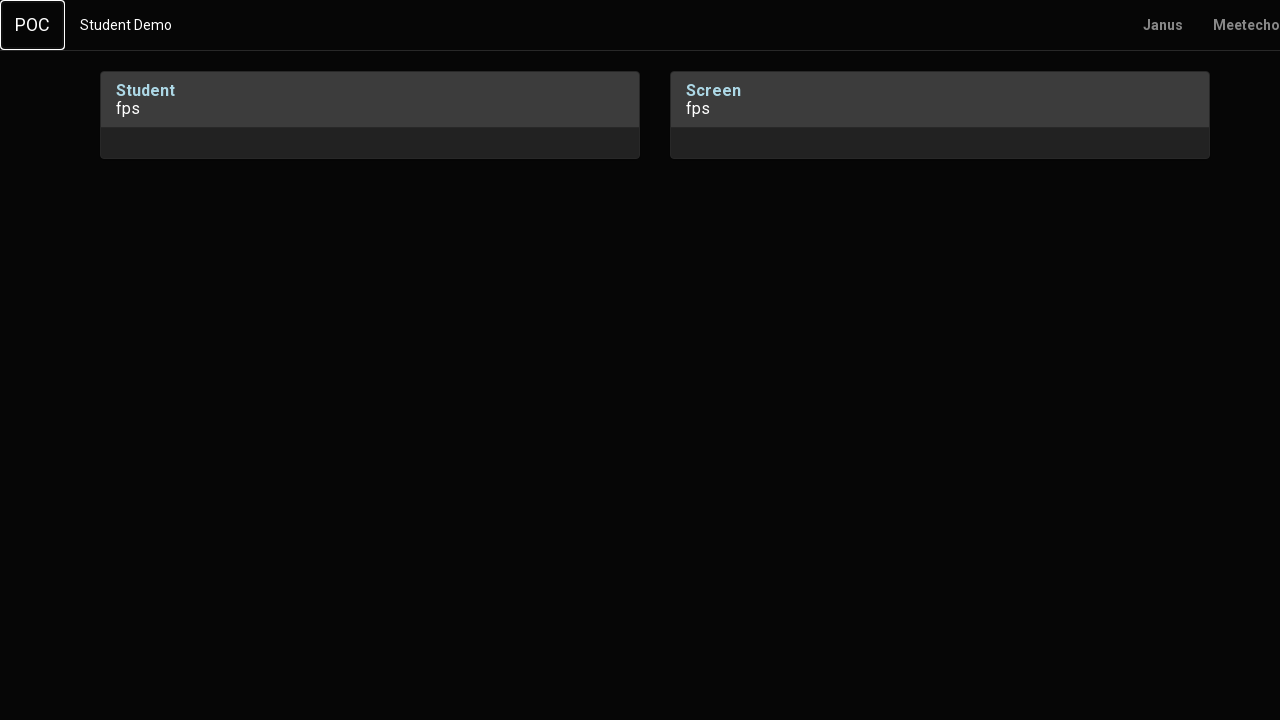

Waited 2 seconds
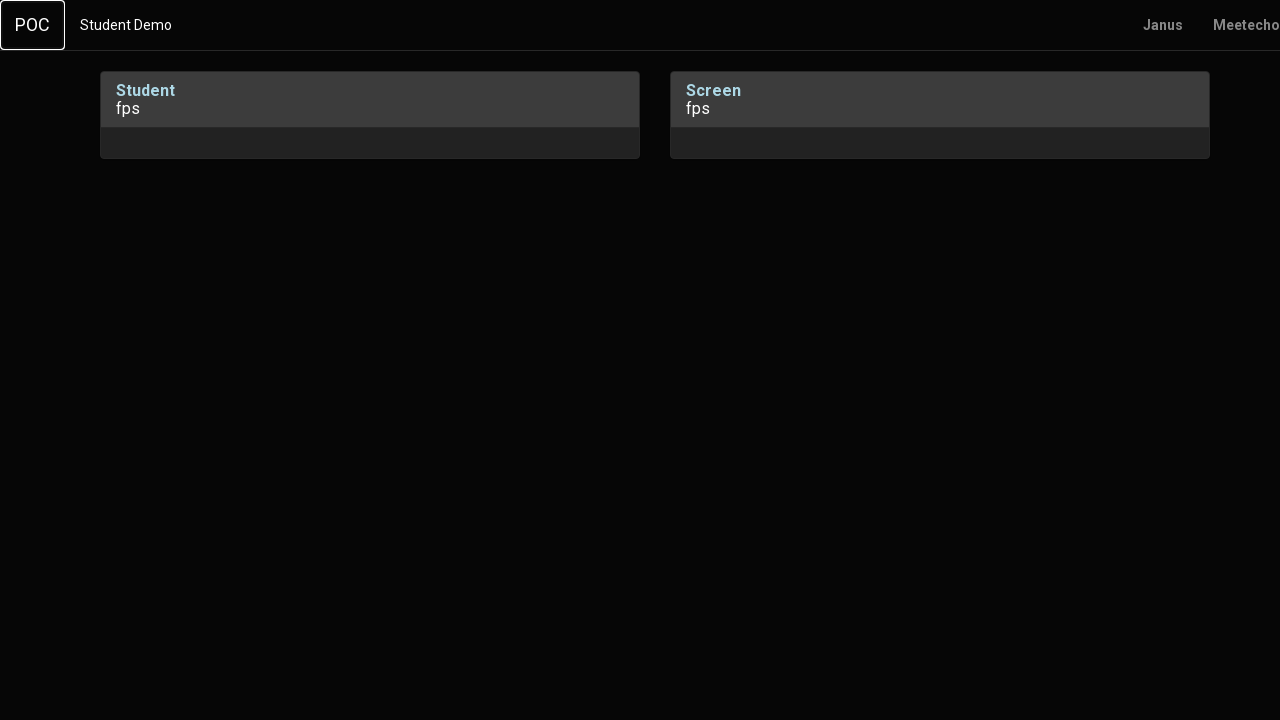

Pressed Tab key to navigate
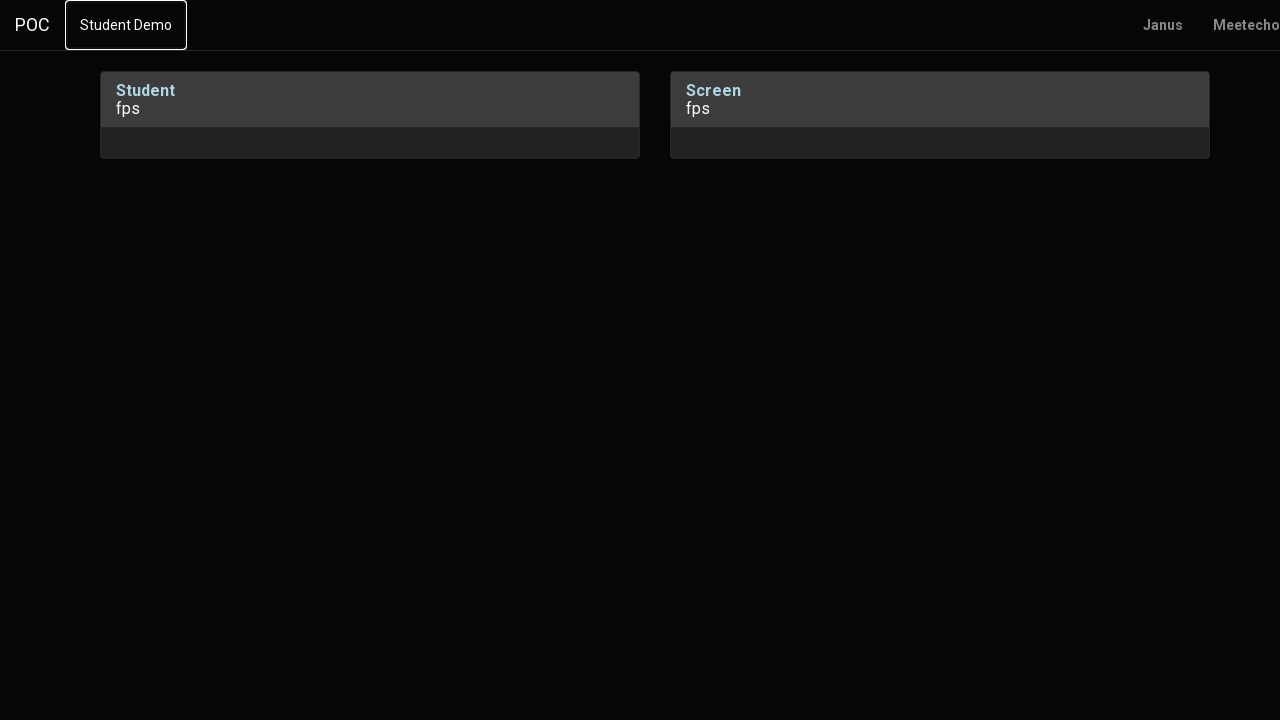

Waited 1 second
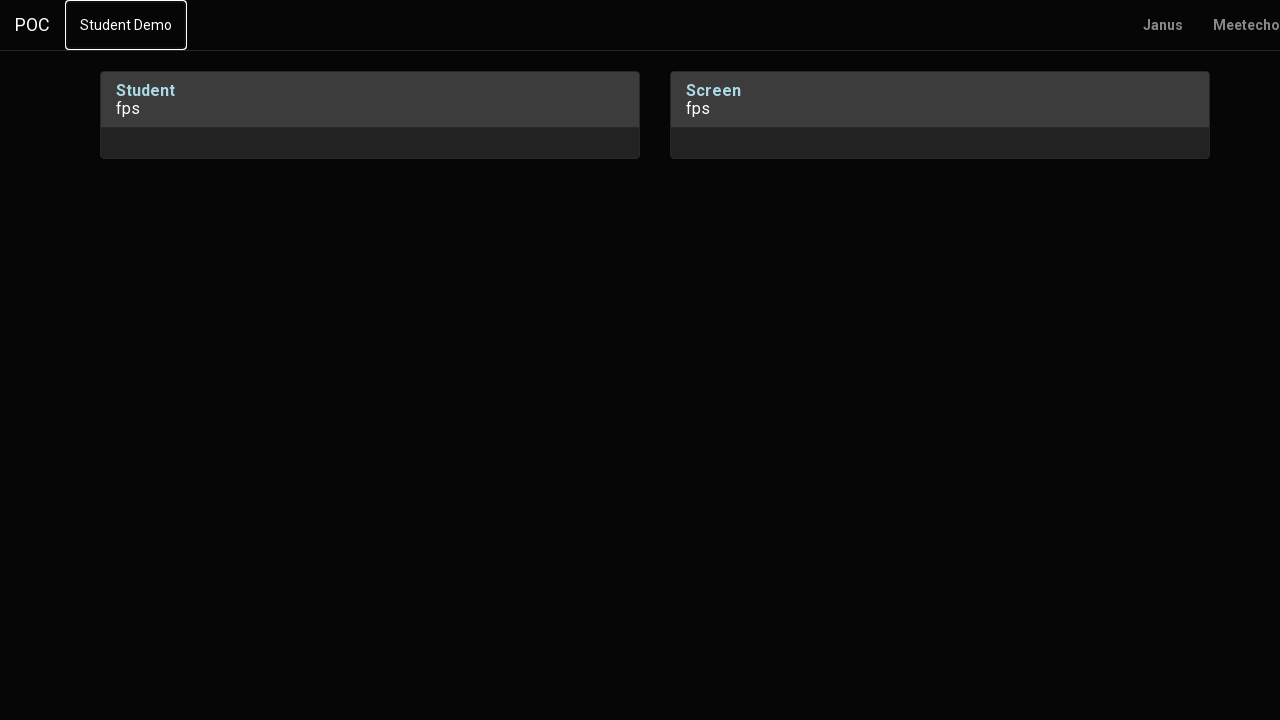

Pressed Tab key again to navigate
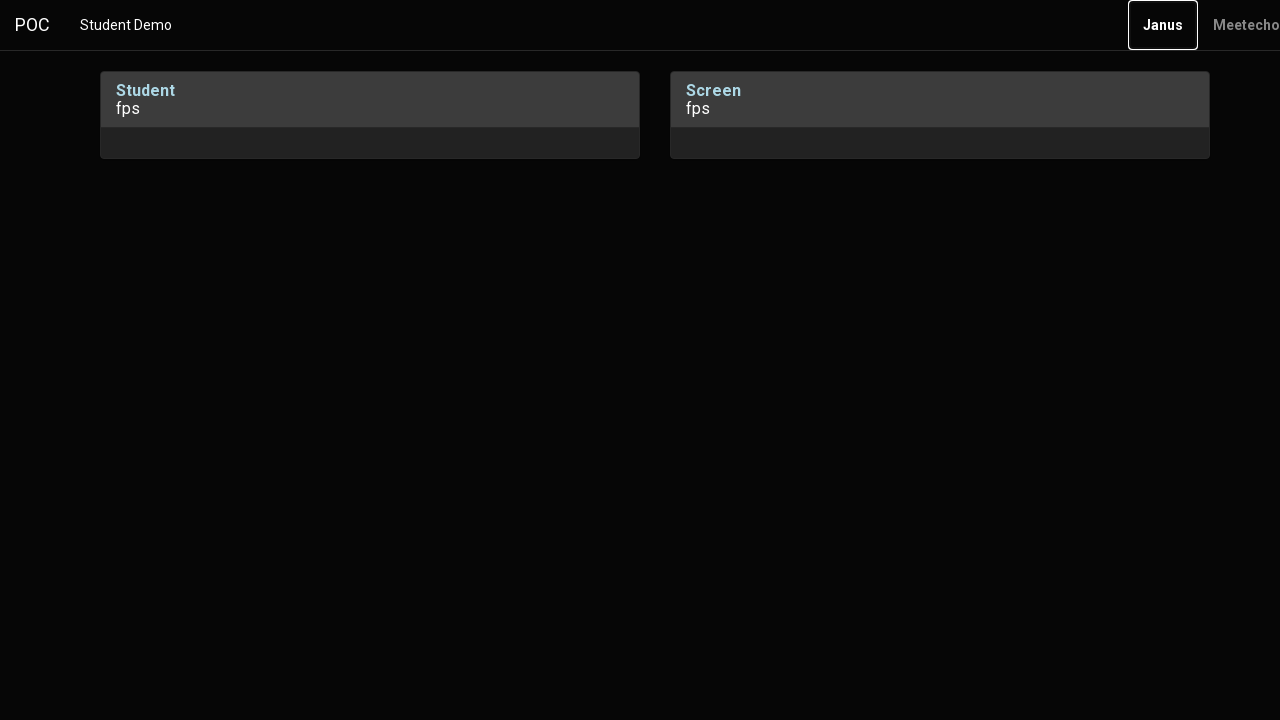

Waited 2 seconds
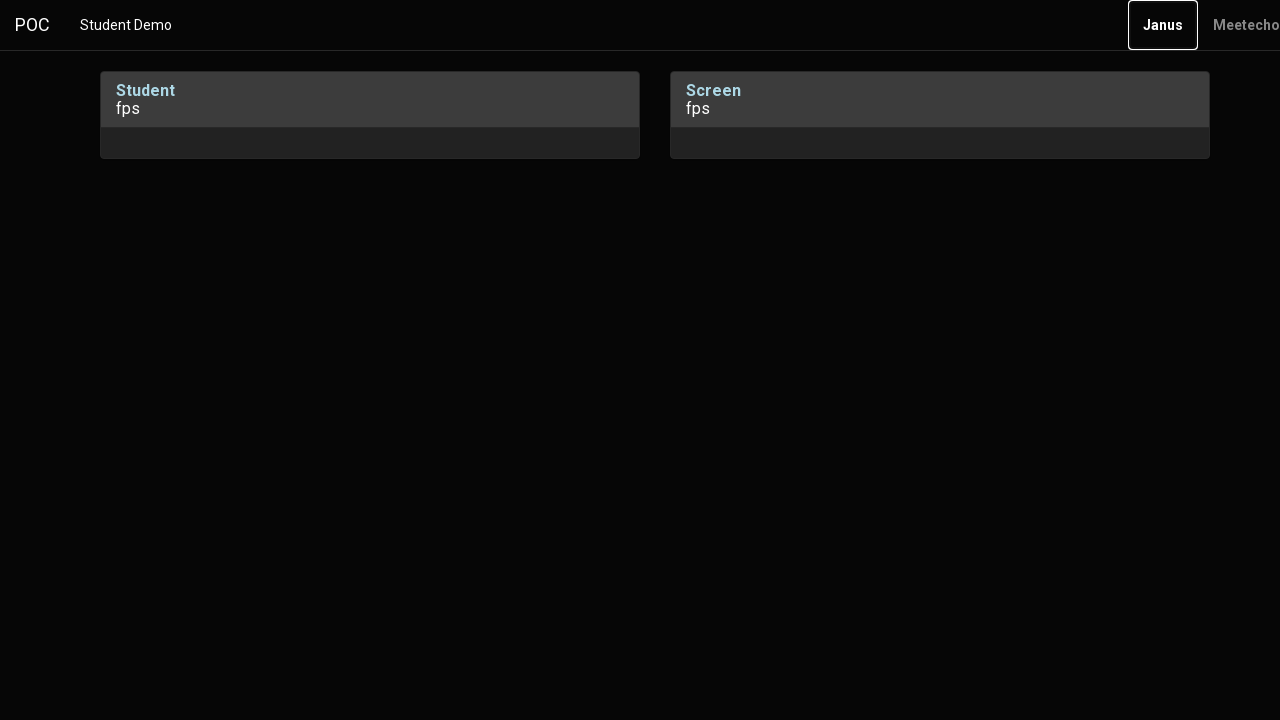

Pressed Enter key to confirm and start video streaming session
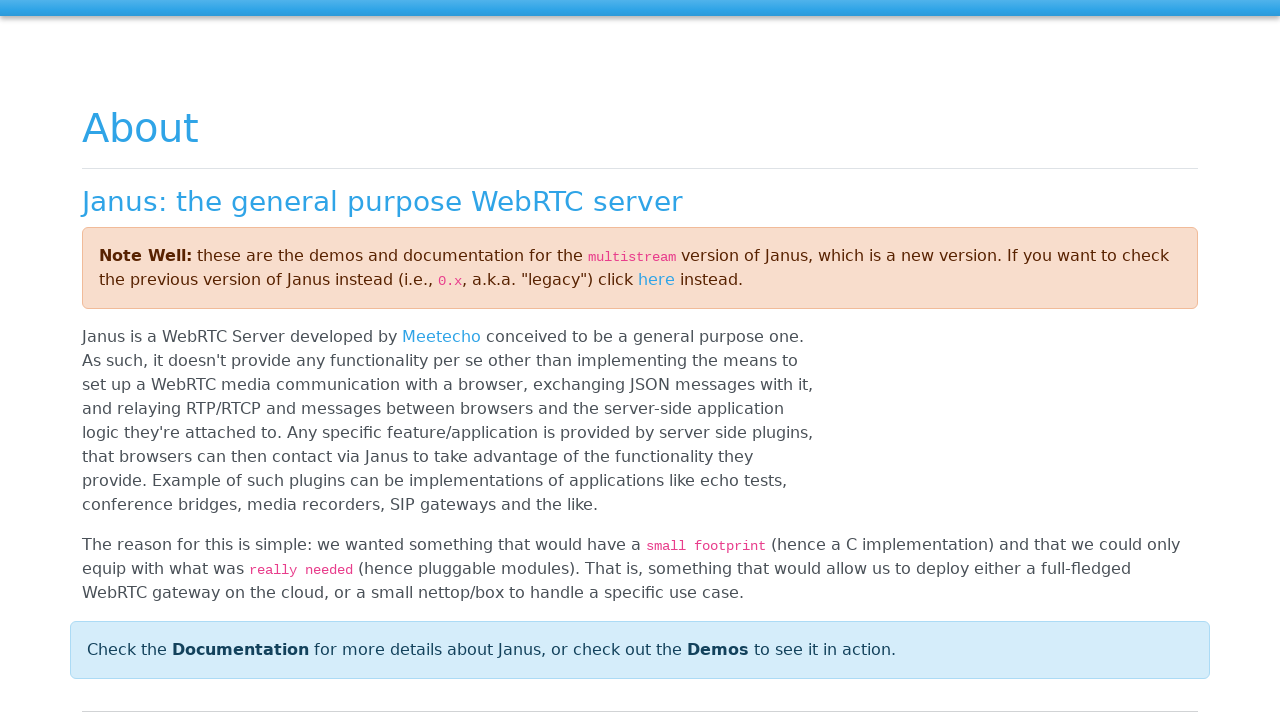

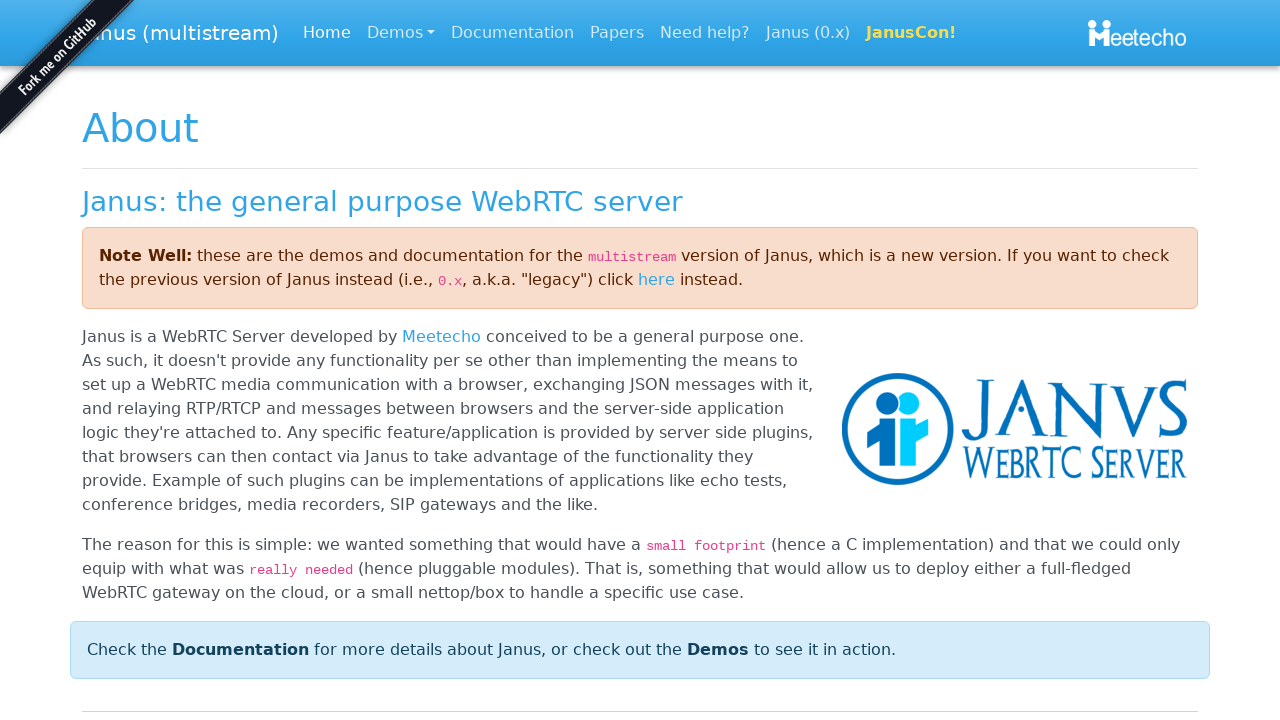